Tests A/B test opt-out functionality by first verifying the page shows a test variation, then adding an opt-out cookie, refreshing, and verifying the page shows "No A/B Test".

Starting URL: http://the-internet.herokuapp.com/abtest

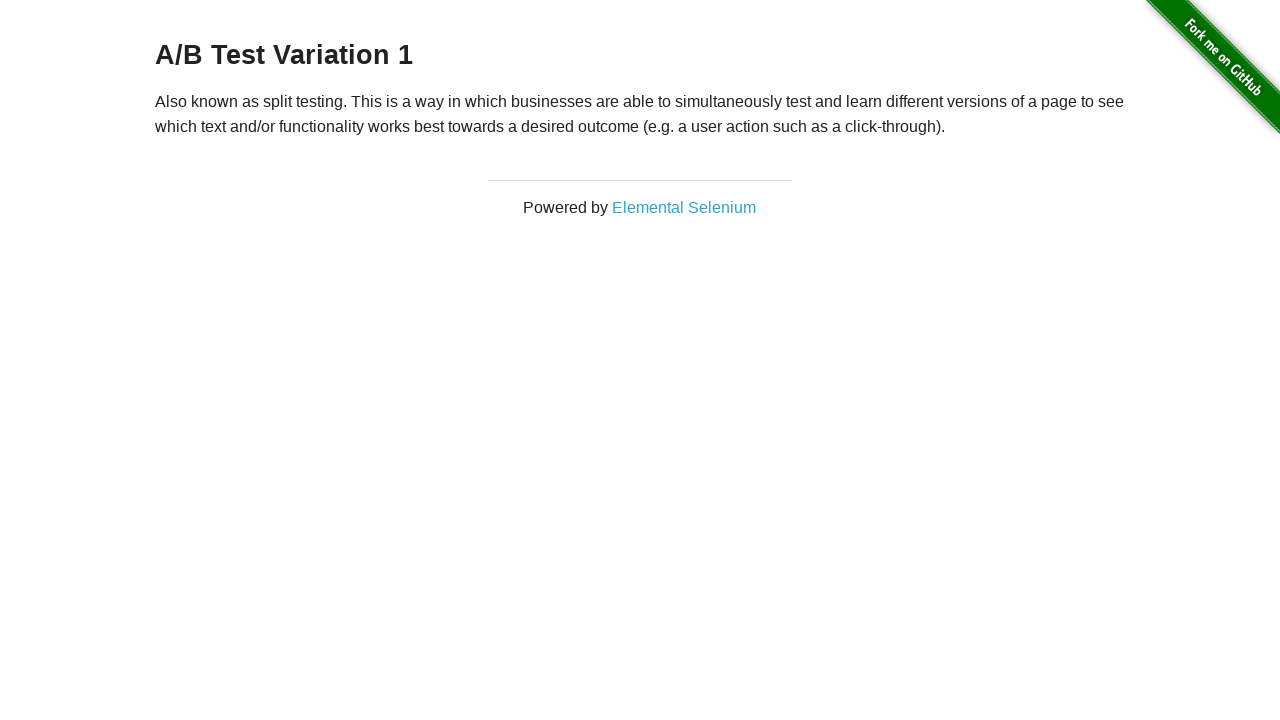

Waited for h3 heading to load on A/B test page
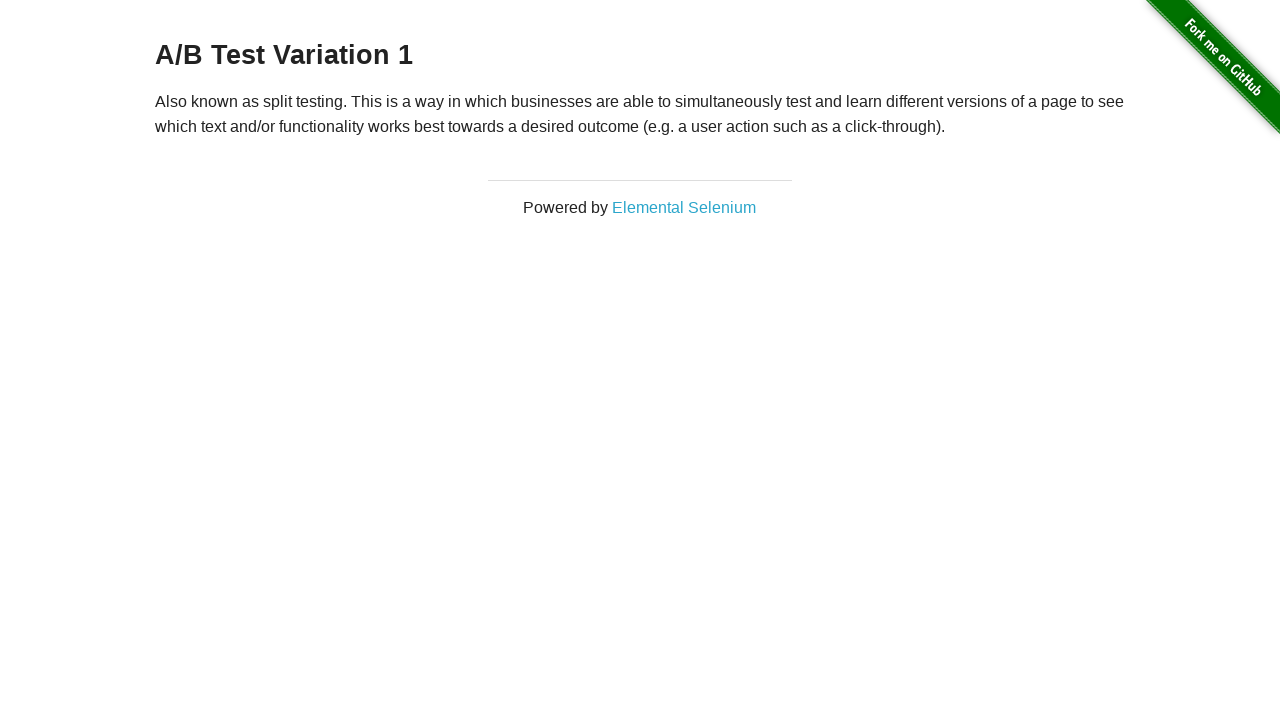

Retrieved initial heading text: A/B Test Variation 1
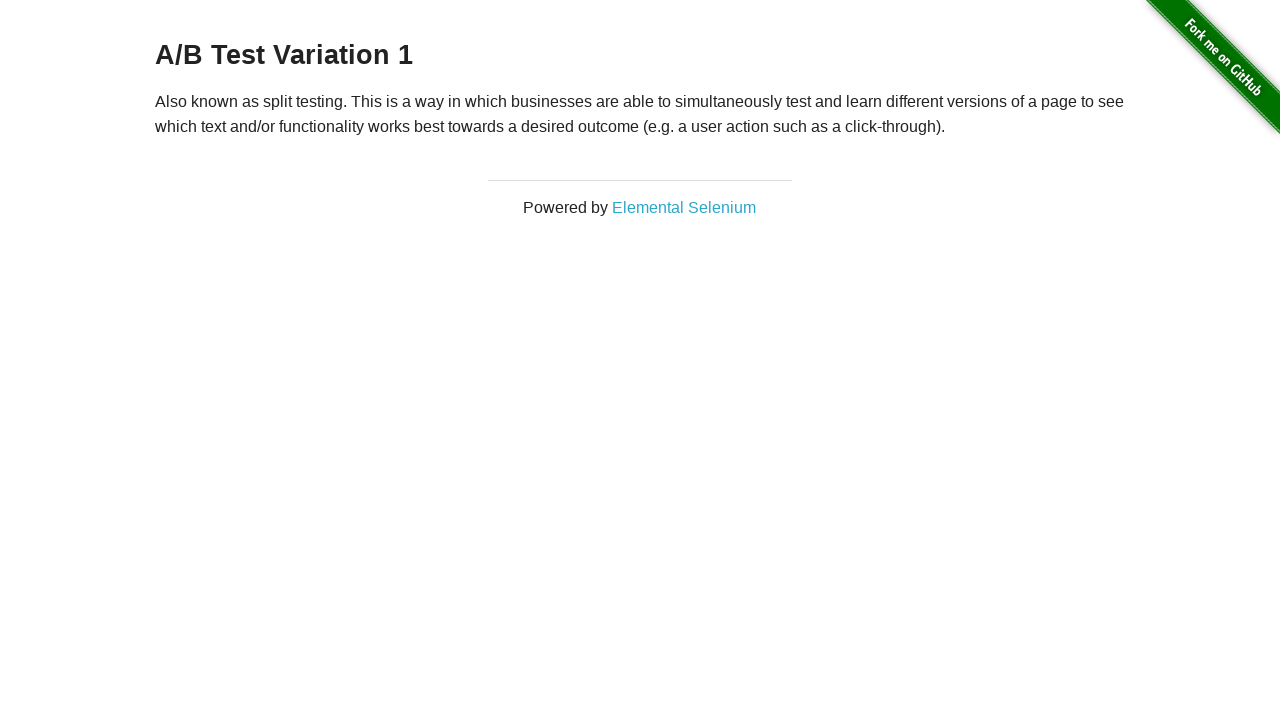

Verified initial heading shows A/B test variation
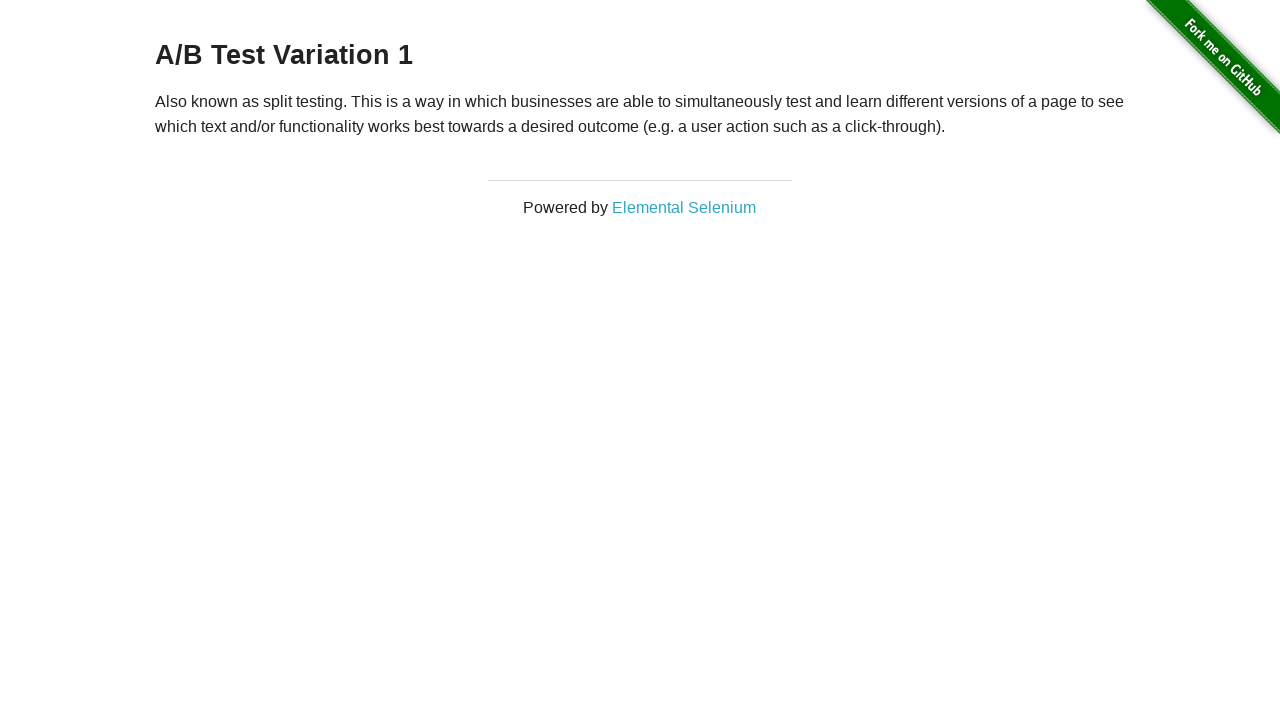

Added optimizelyOptOut cookie to context
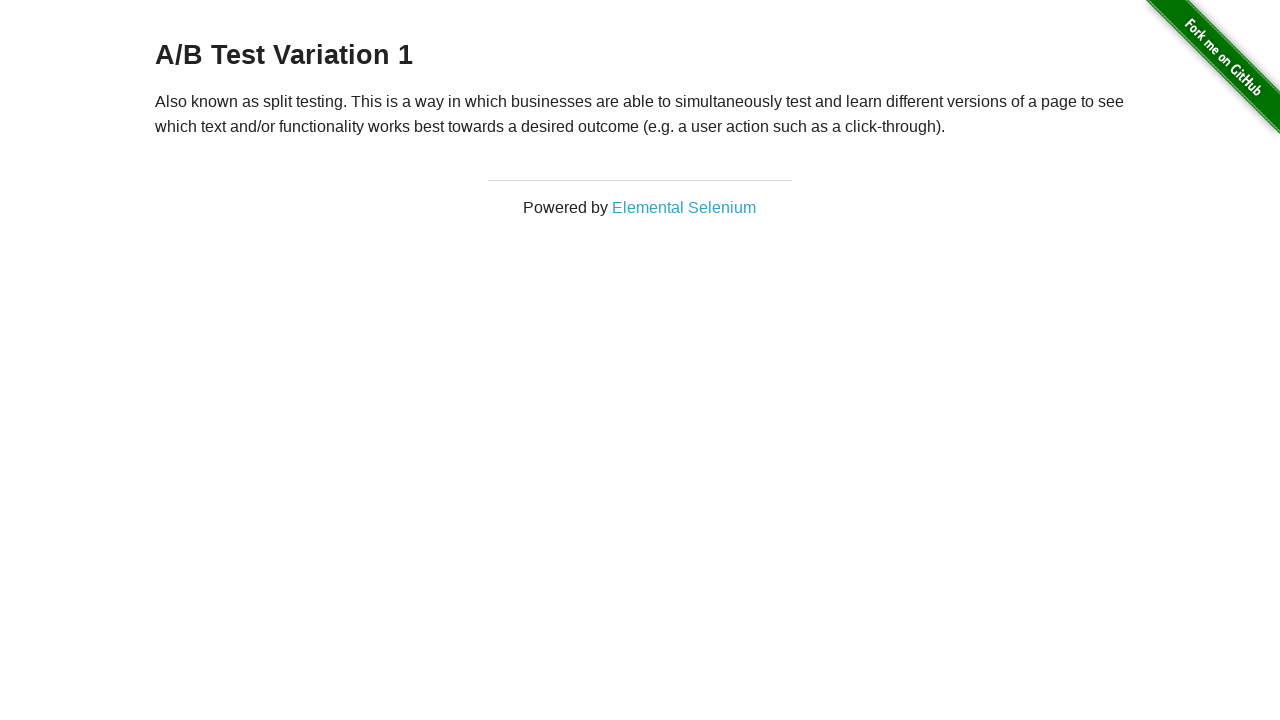

Reloaded page to apply opt-out cookie
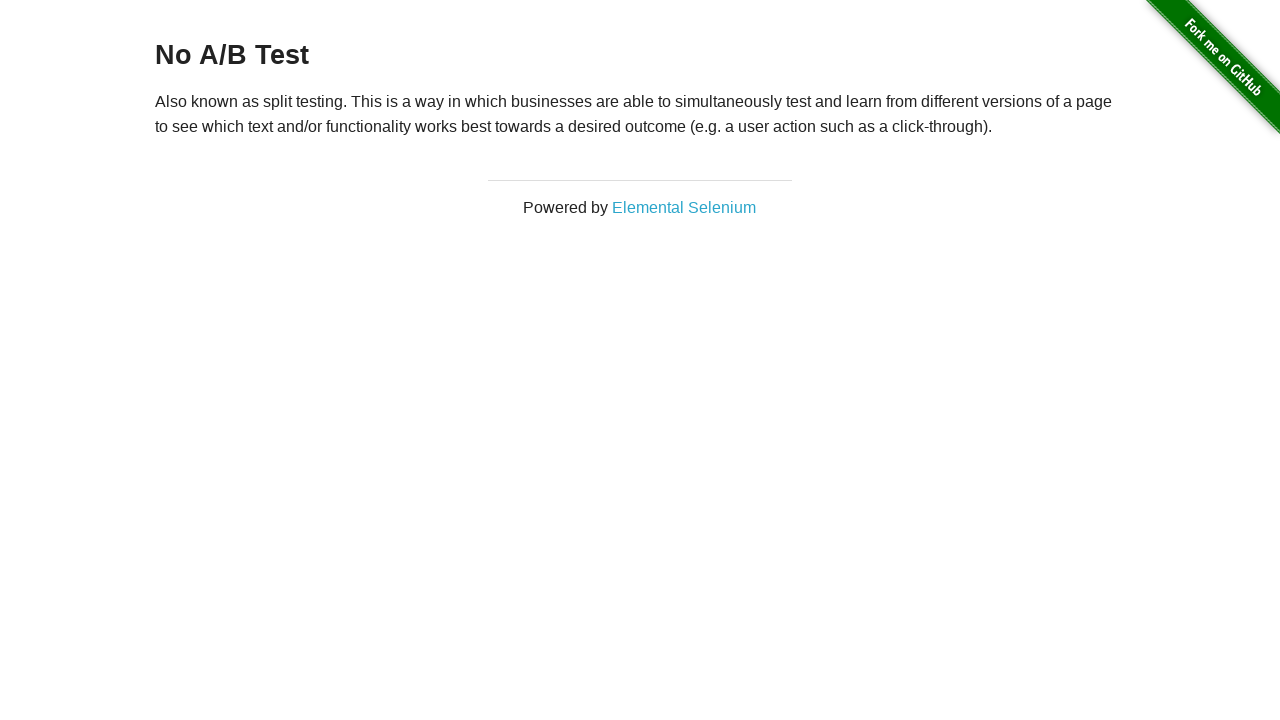

Waited for h3 heading to load after page reload
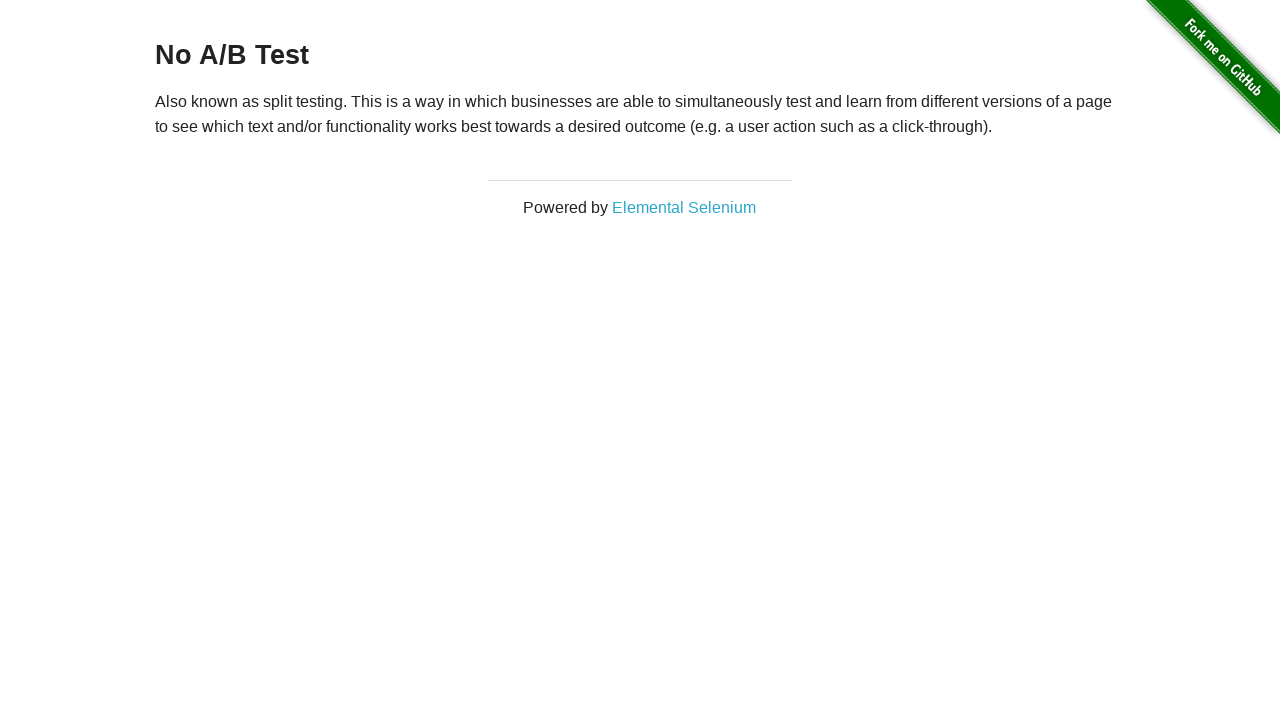

Retrieved final heading text: No A/B Test
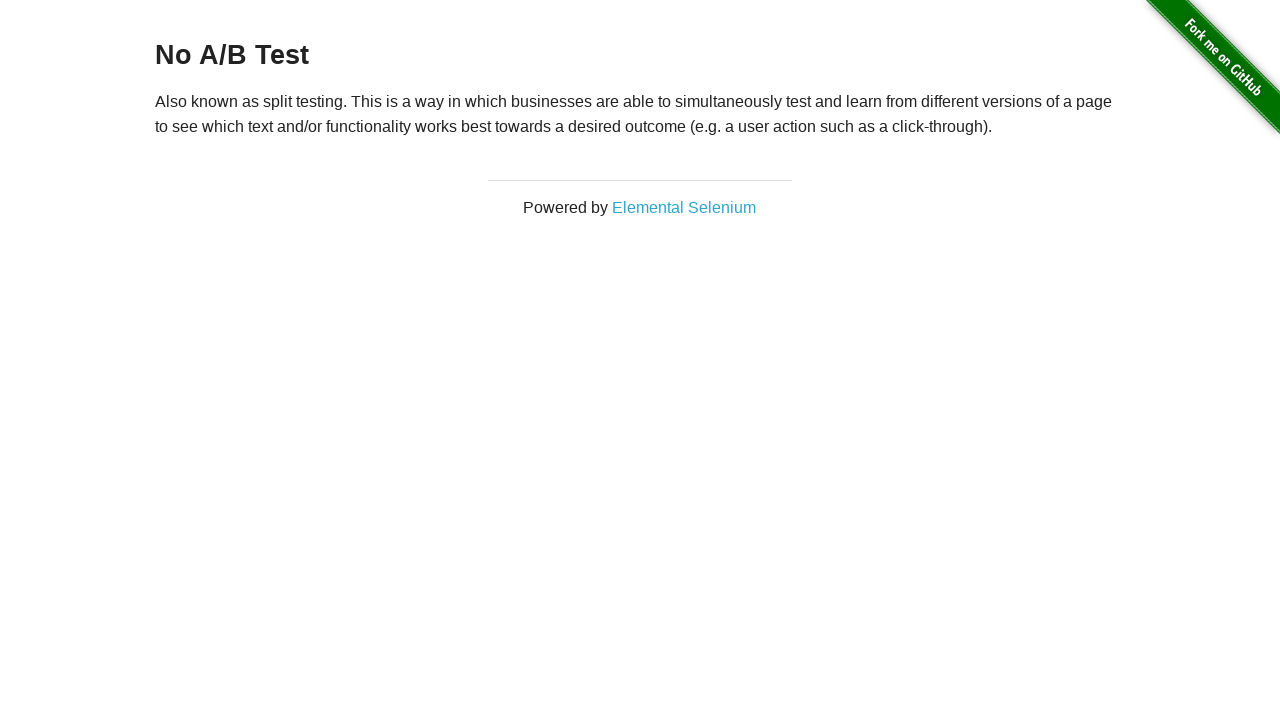

Verified heading now shows 'No A/B Test' after opt-out
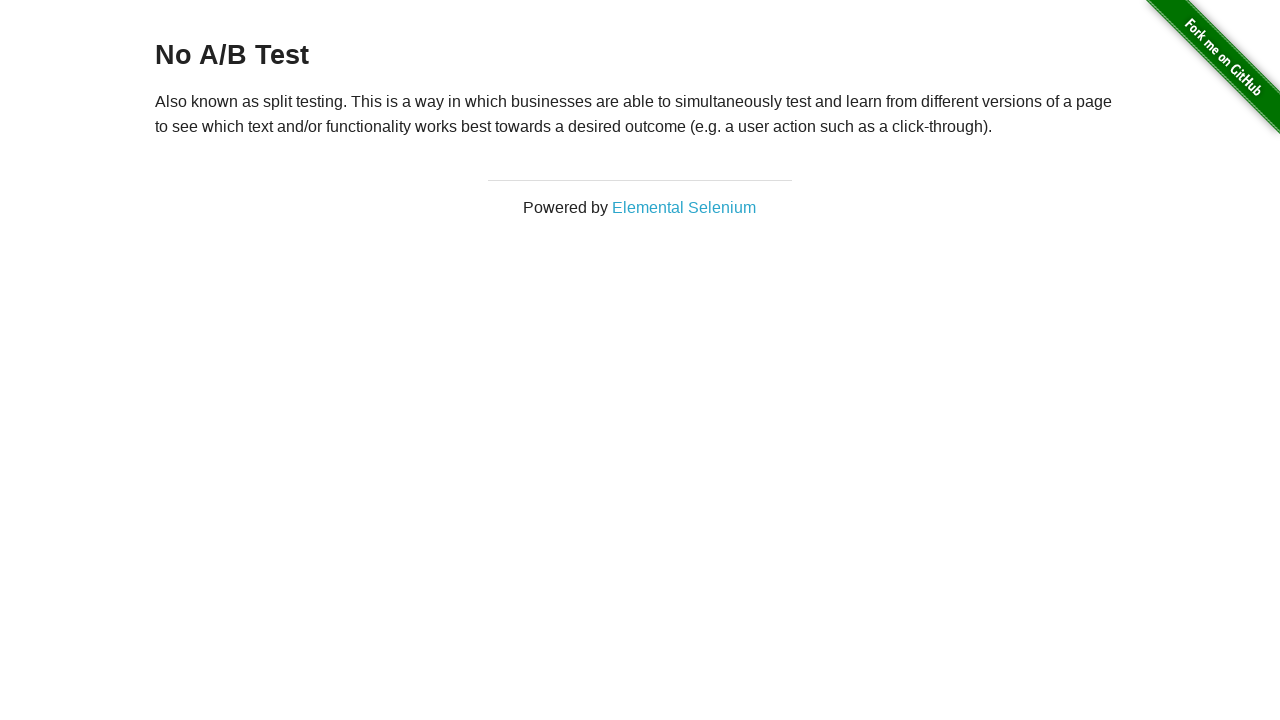

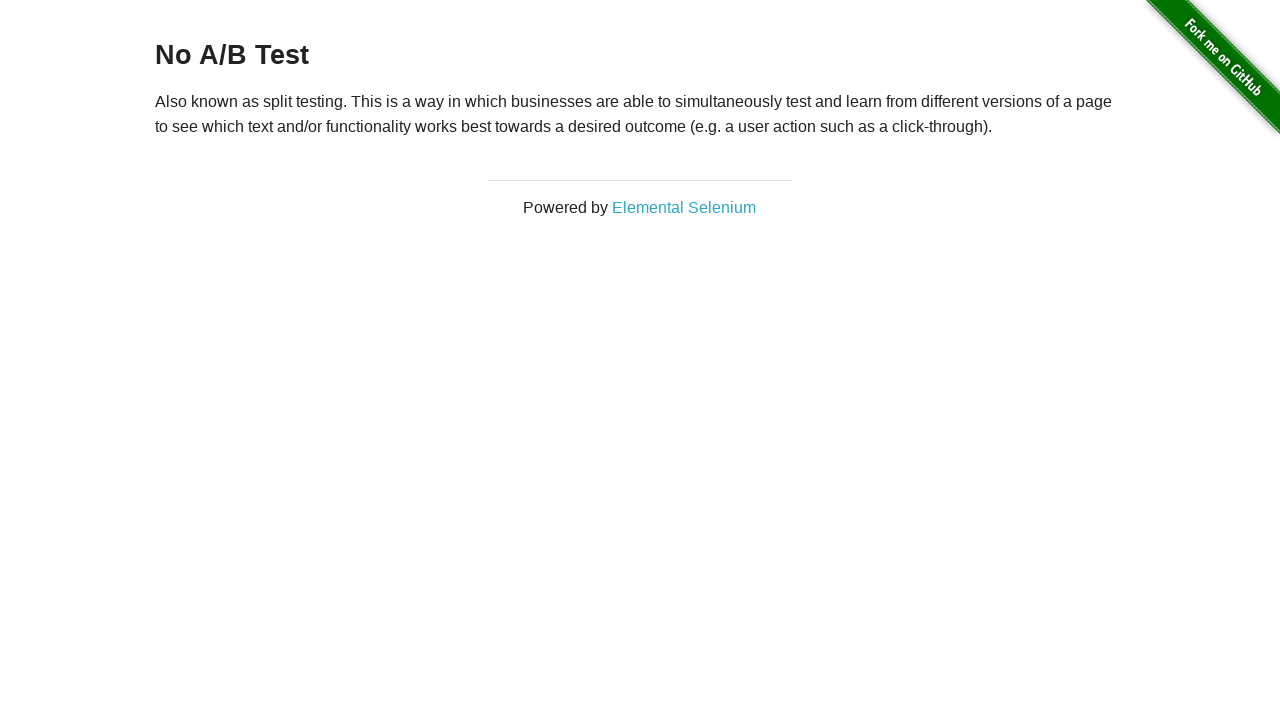